Tests form submission within an iframe by clearing and filling first name and last name fields, then submitting the form

Starting URL: https://www.w3schools.com/html/tryit.asp?filename=tryhtml_form_submit

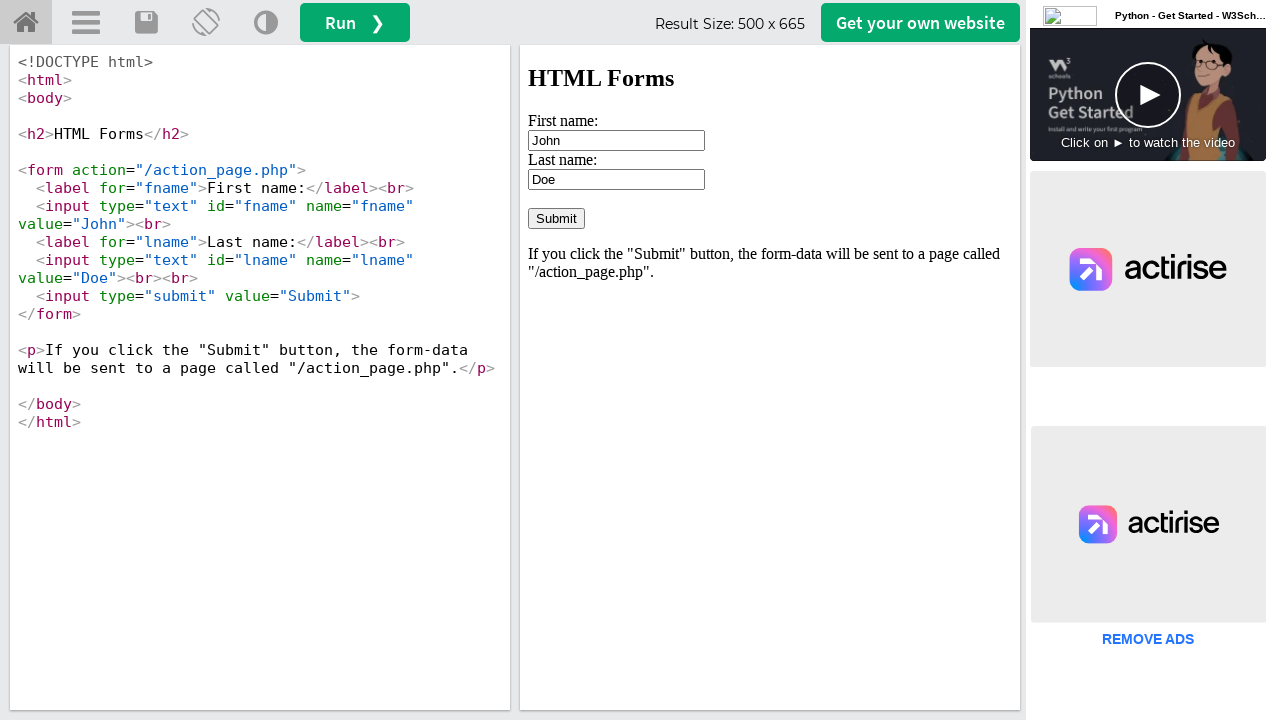

Located iframe with id 'iframeResult'
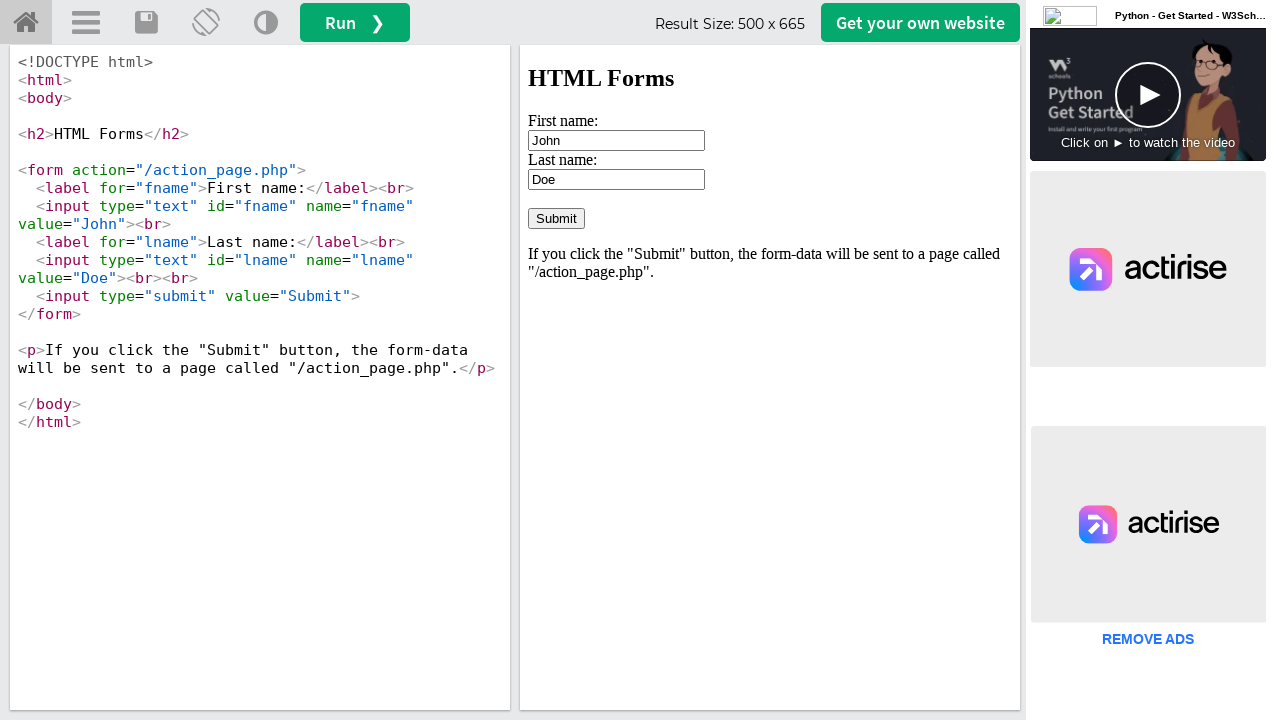

Located first name field in iframe
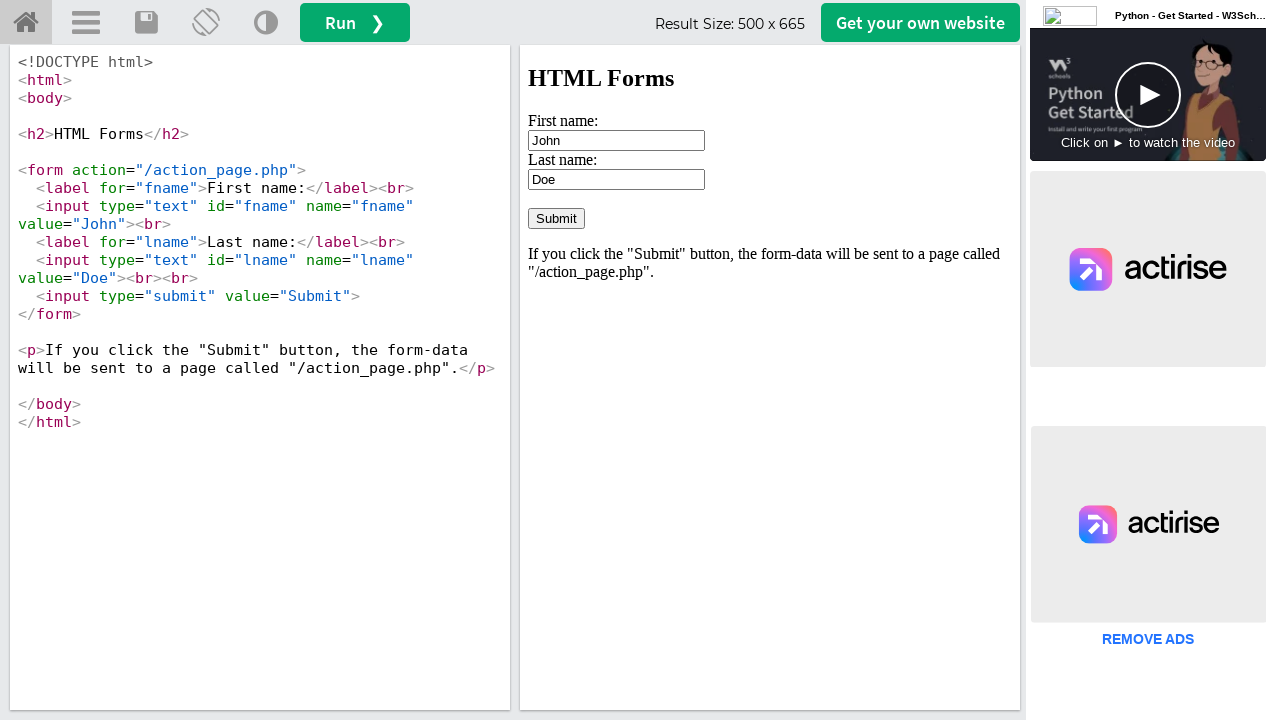

Cleared first name field on xpath=//iframe[@id='iframeResult'] >> internal:control=enter-frame >> xpath=//in
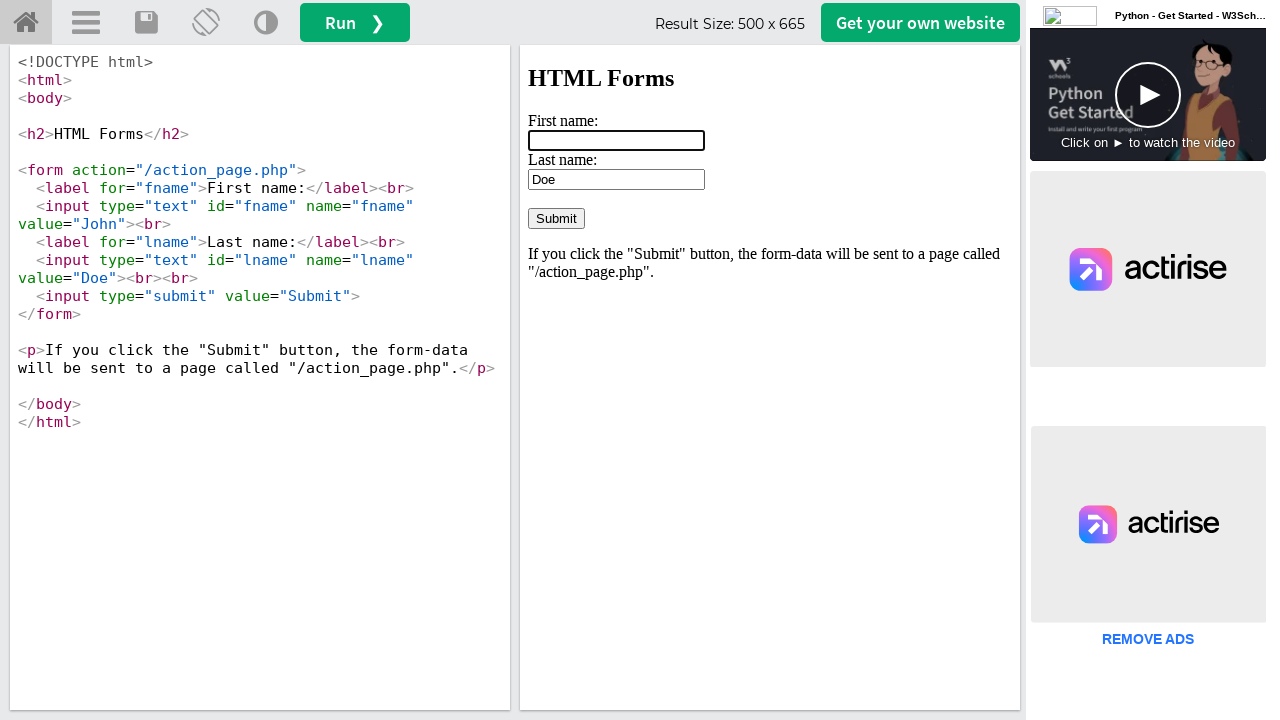

Filled first name field with 'abc' on xpath=//iframe[@id='iframeResult'] >> internal:control=enter-frame >> xpath=//in
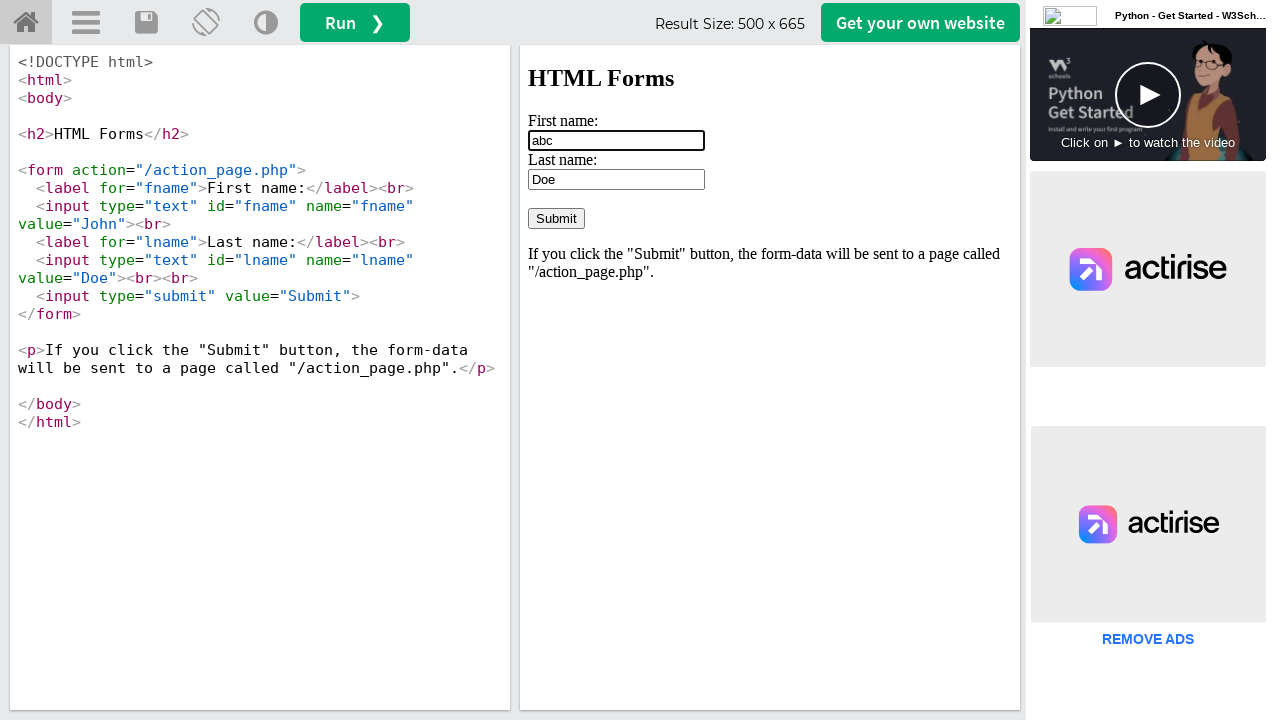

Located last name field in iframe
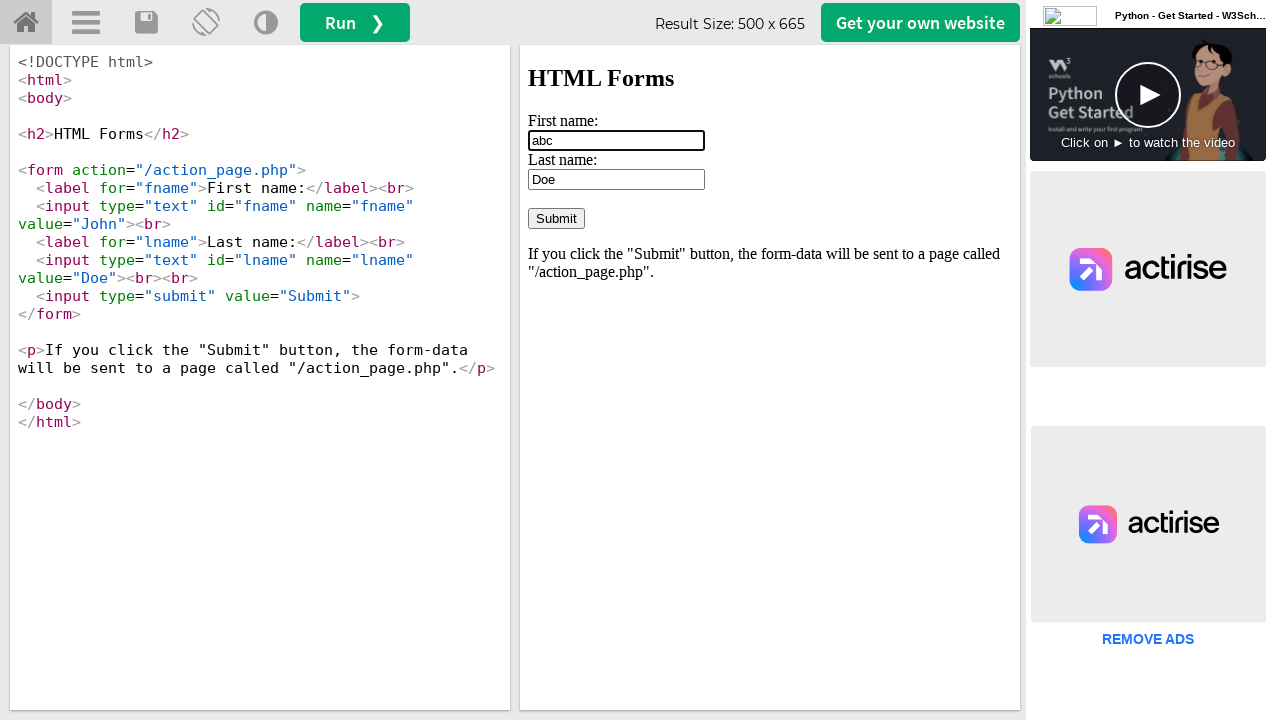

Cleared last name field on xpath=//iframe[@id='iframeResult'] >> internal:control=enter-frame >> xpath=//in
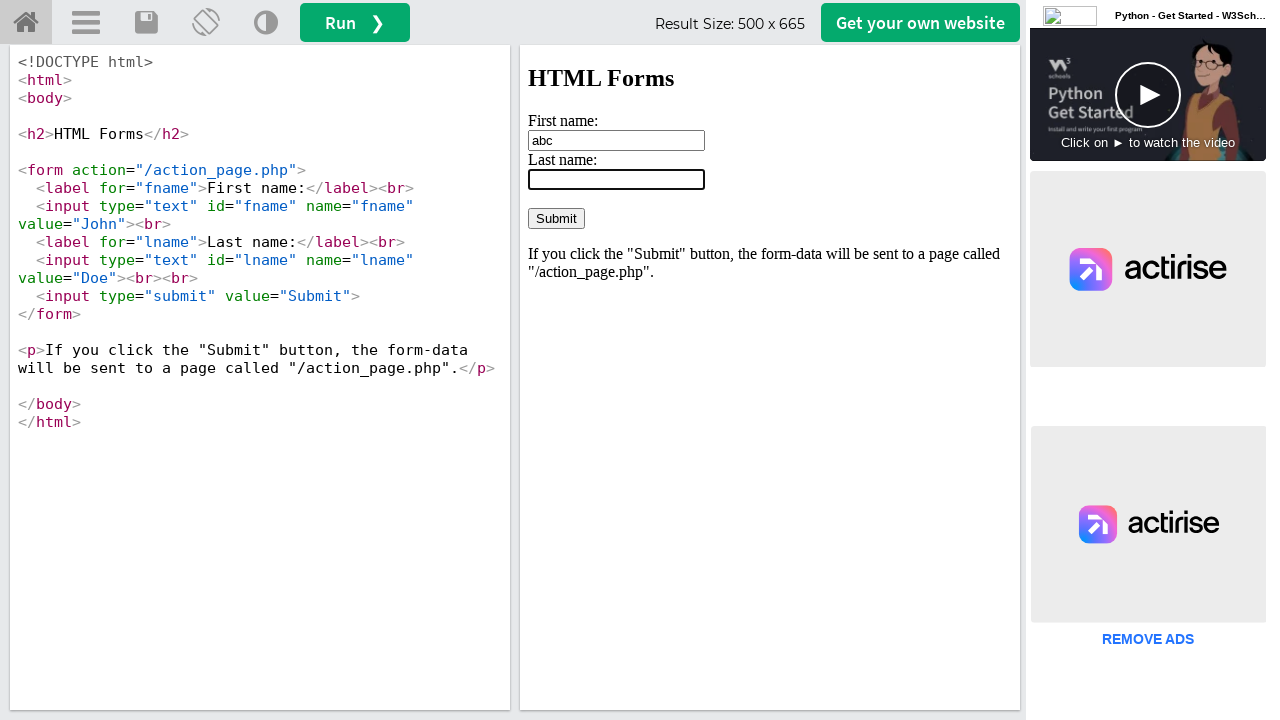

Filled last name field with 'xyz' on xpath=//iframe[@id='iframeResult'] >> internal:control=enter-frame >> xpath=//in
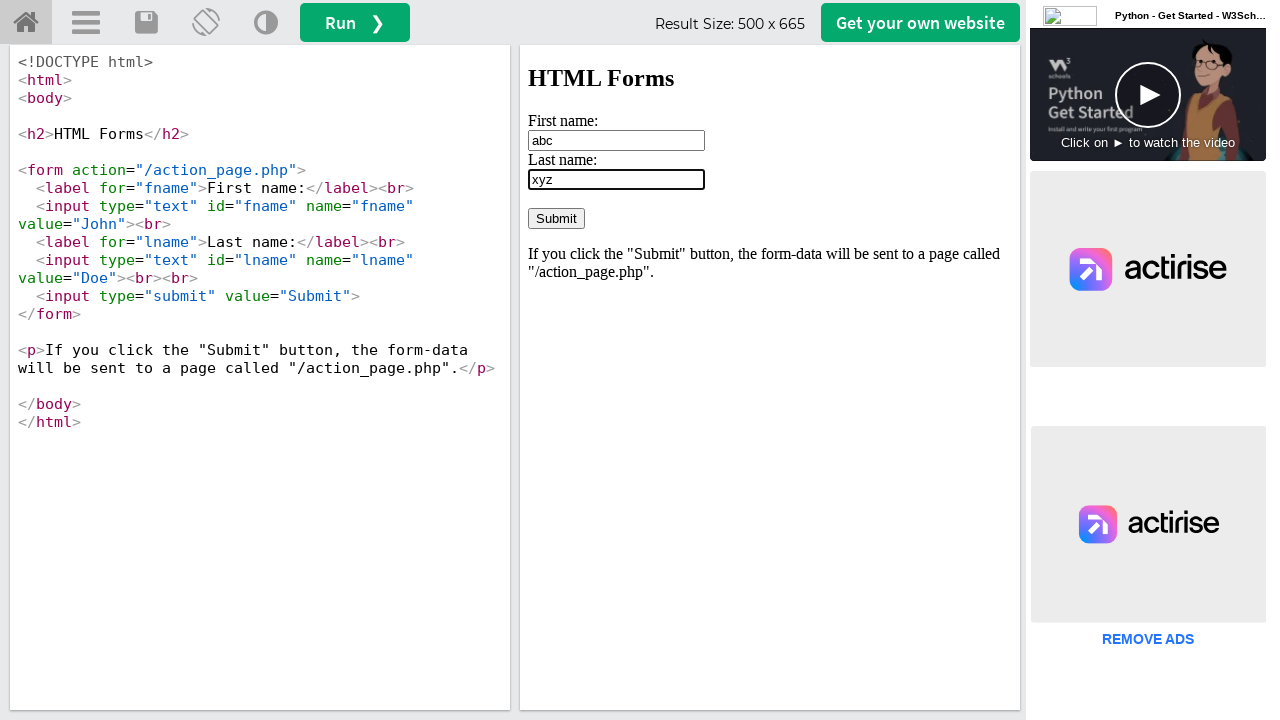

Clicked submit button to submit the form at (556, 218) on xpath=//iframe[@id='iframeResult'] >> internal:control=enter-frame >> xpath=//in
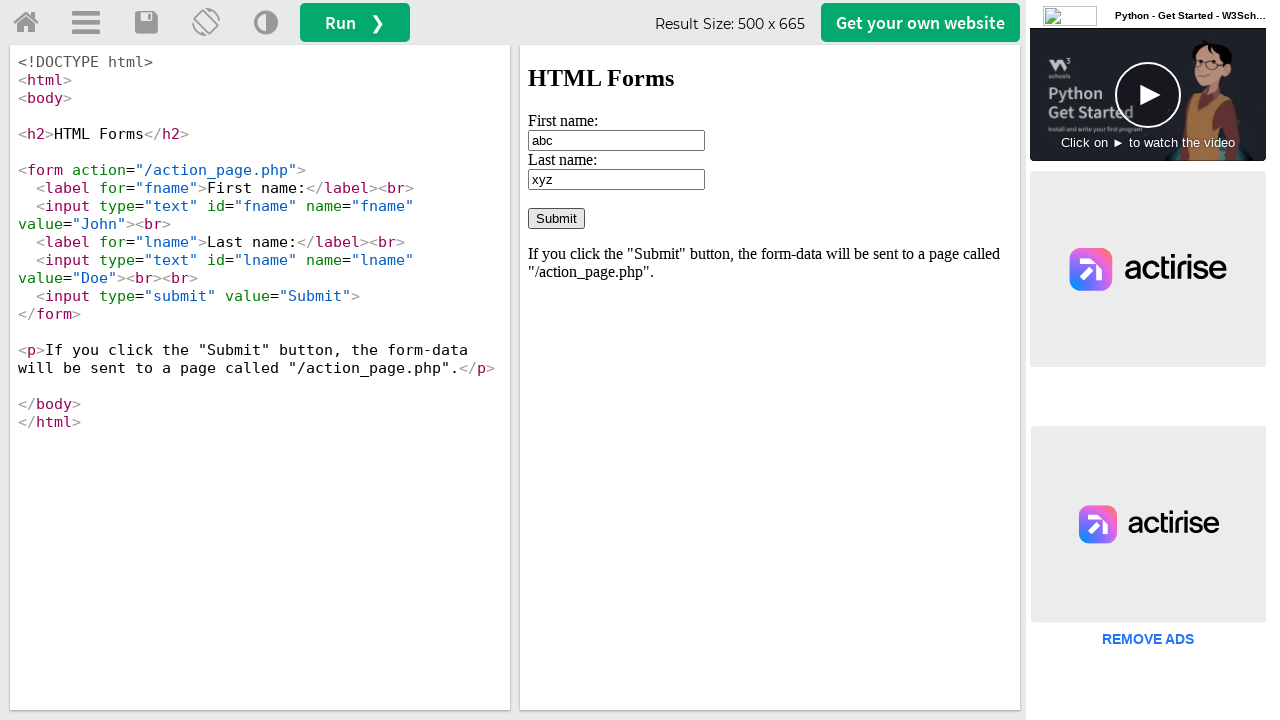

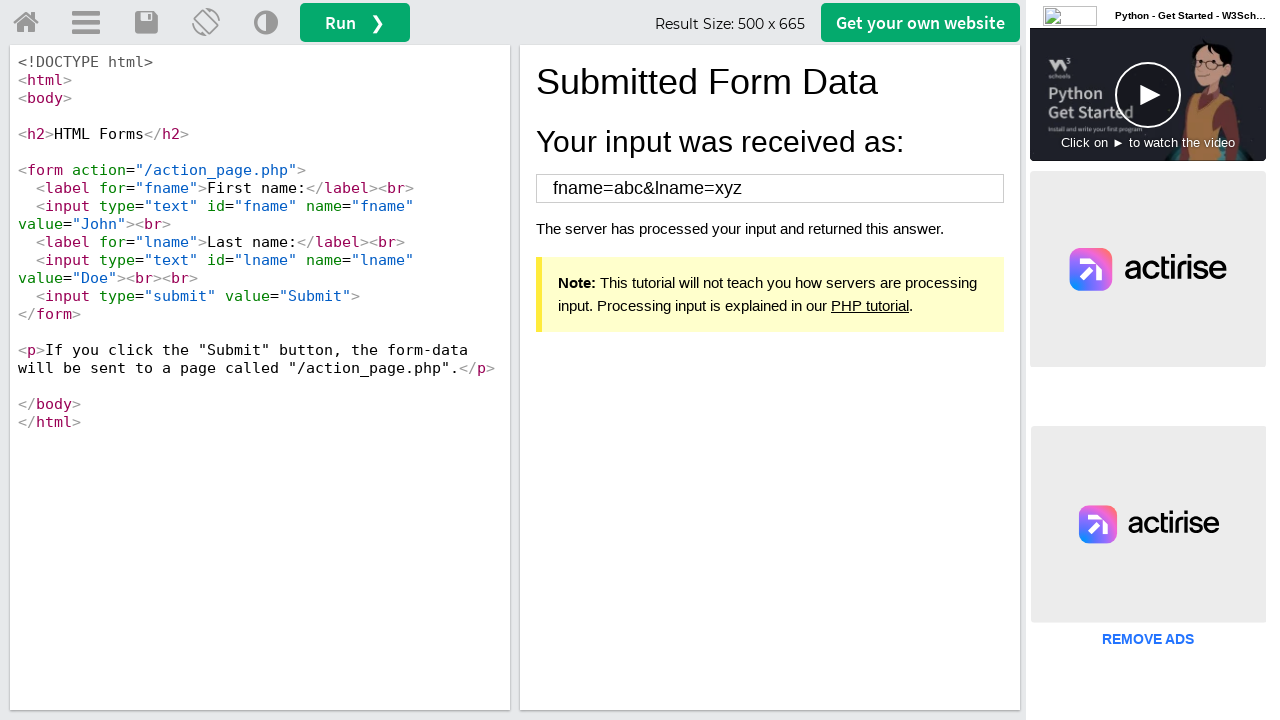